Tests JavaScript alert handling by triggering a prompt alert, entering text, and accepting it

Starting URL: https://the-internet.herokuapp.com/javascript_alerts

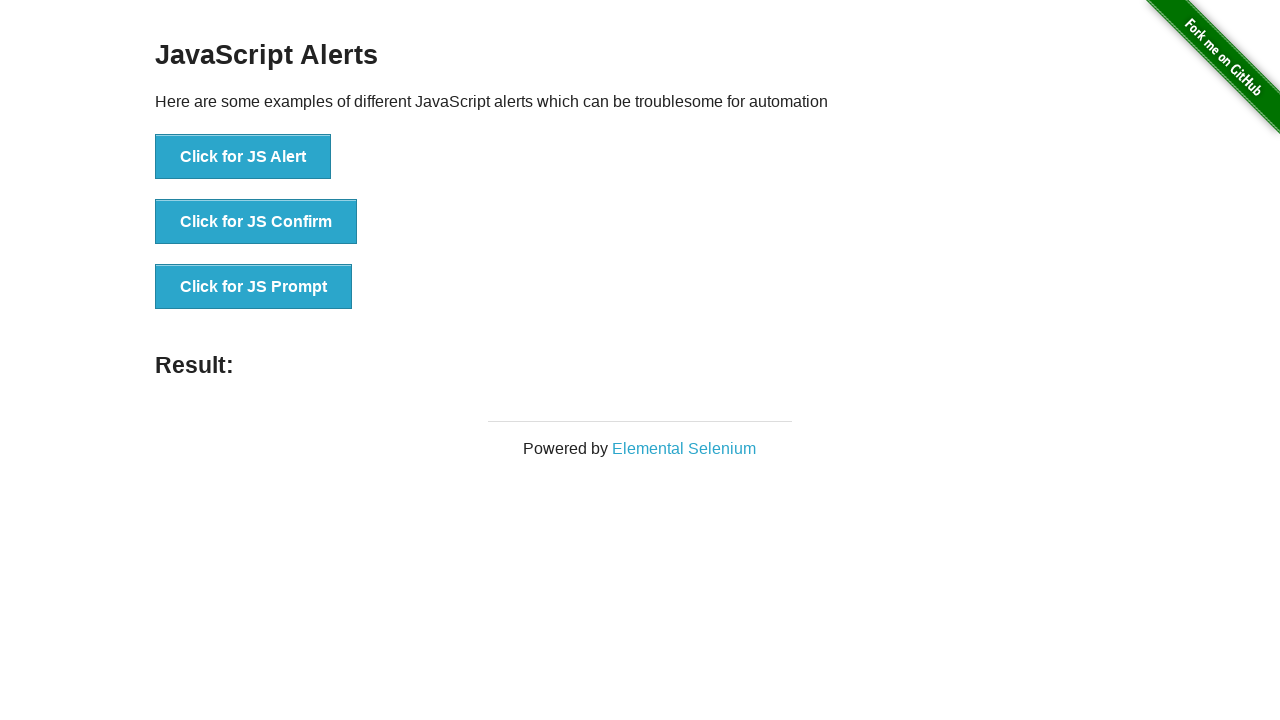

Clicked button to trigger JavaScript prompt alert at (254, 287) on xpath=//button[text()='Click for JS Prompt']
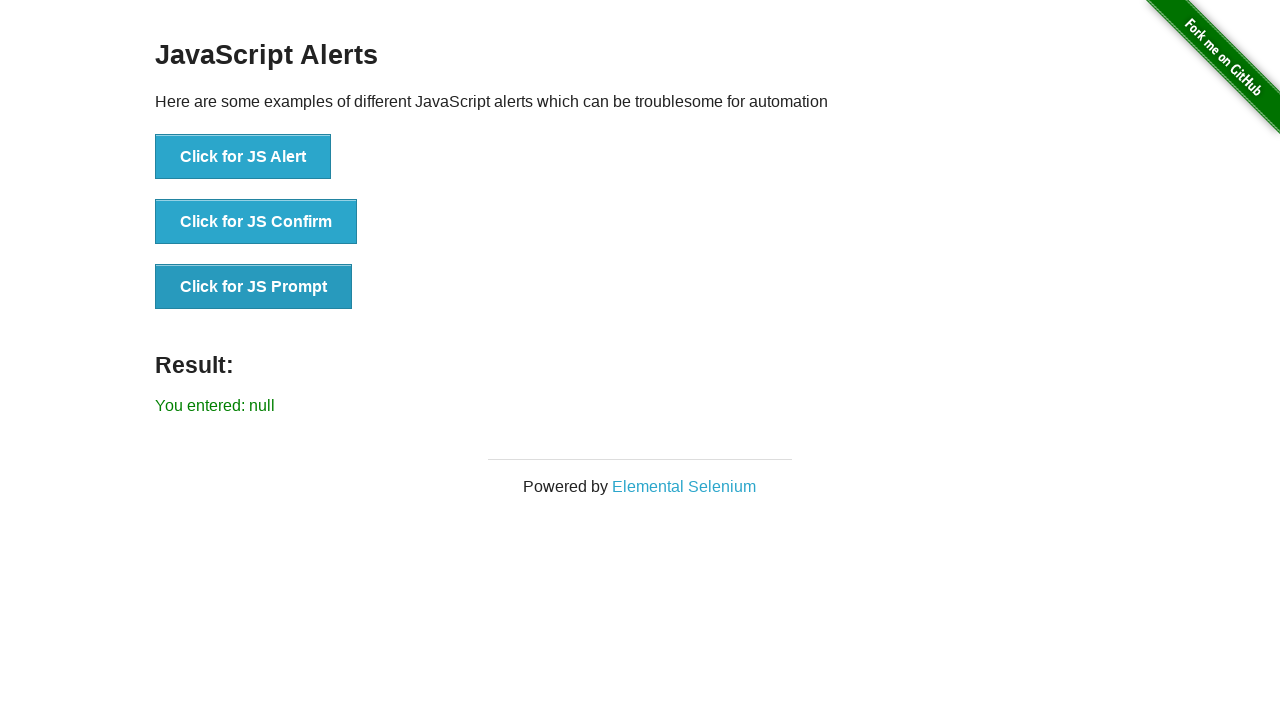

Set up dialog handler to accept prompt with text 'Hi i am sneha'
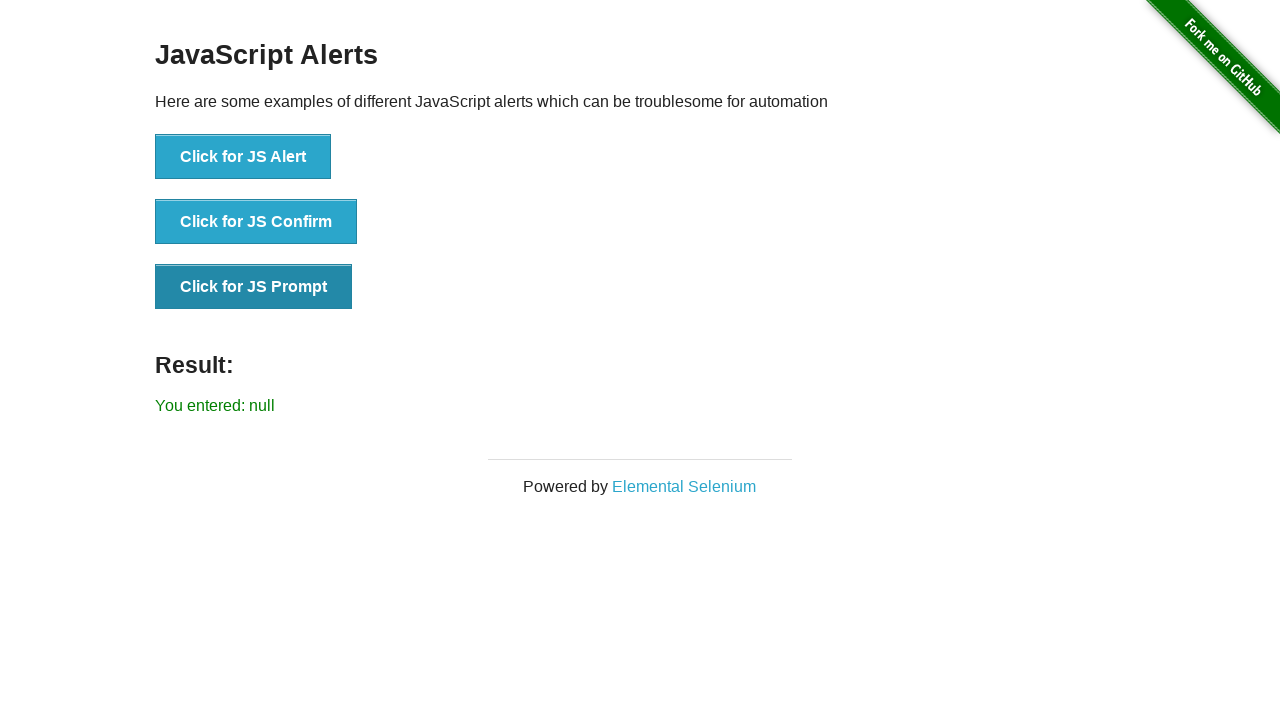

Waited 500ms for dialog to be processed
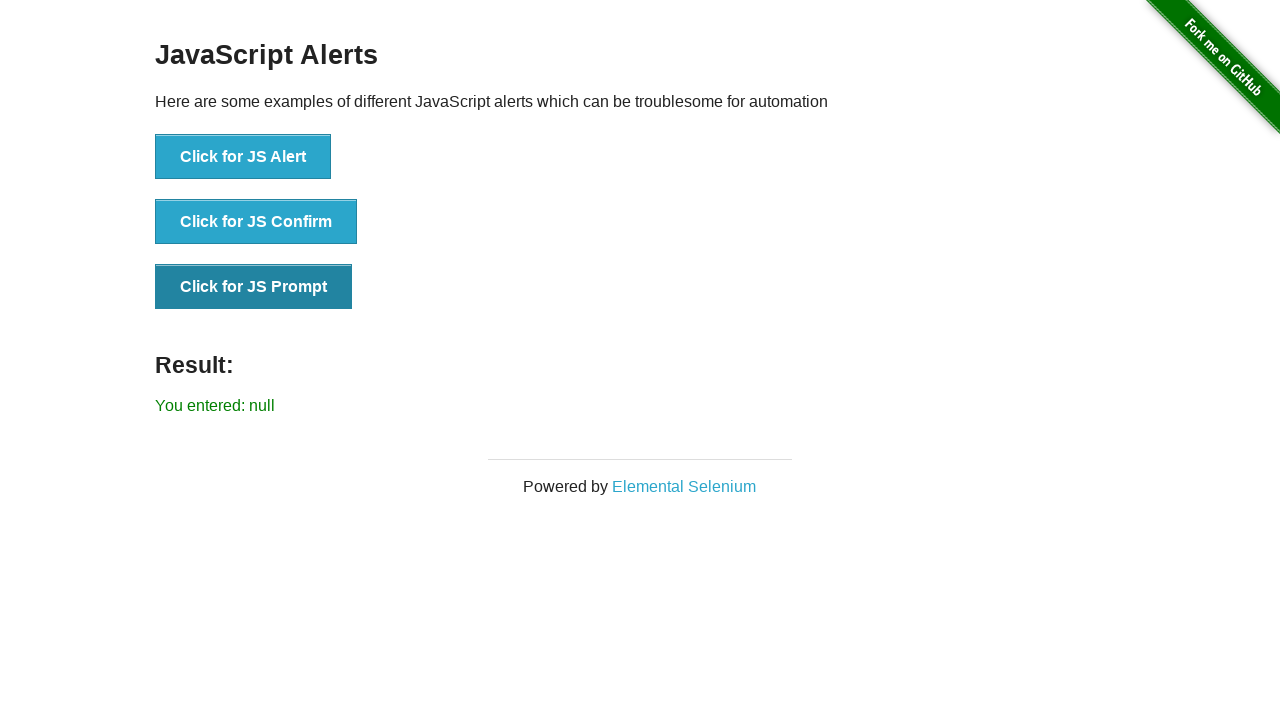

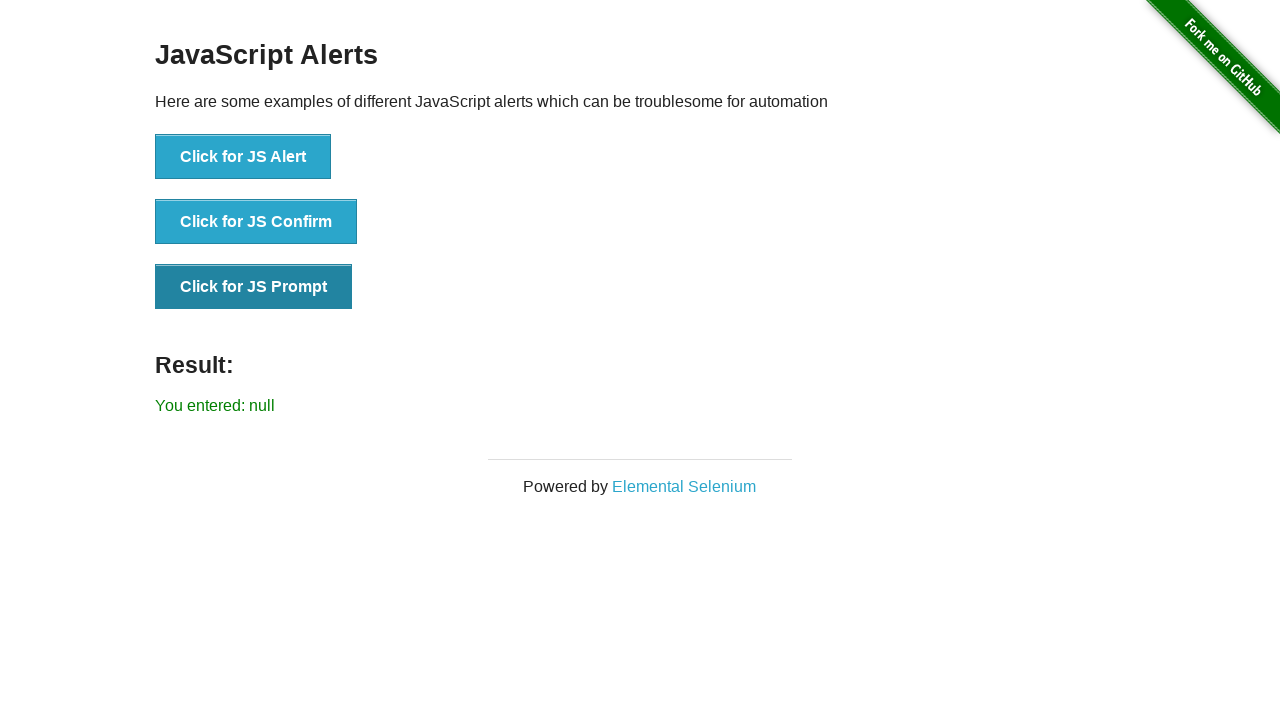